Tests mouse hover functionality by hovering over a user avatar image and verifying that the hidden caption text and link become visible

Starting URL: https://the-internet.herokuapp.com/hovers

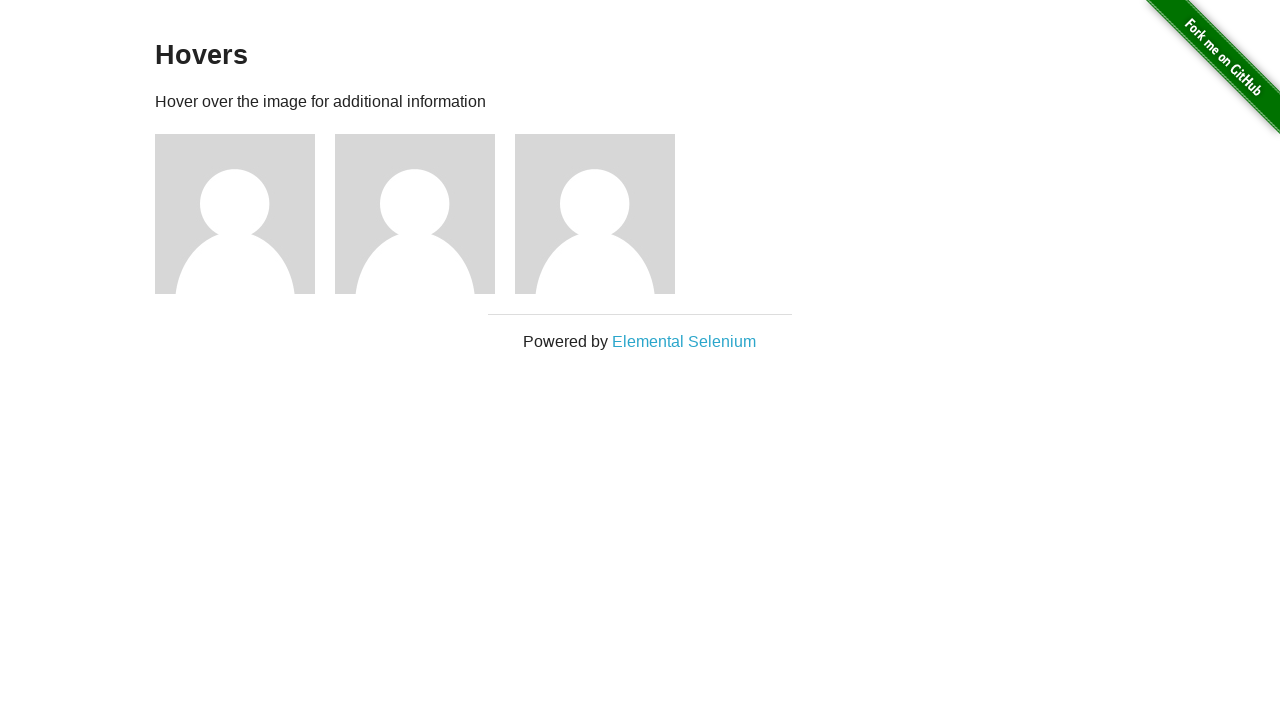

Hovered over the first user avatar image at (235, 214) on (//img[@alt='User Avatar'])[1]
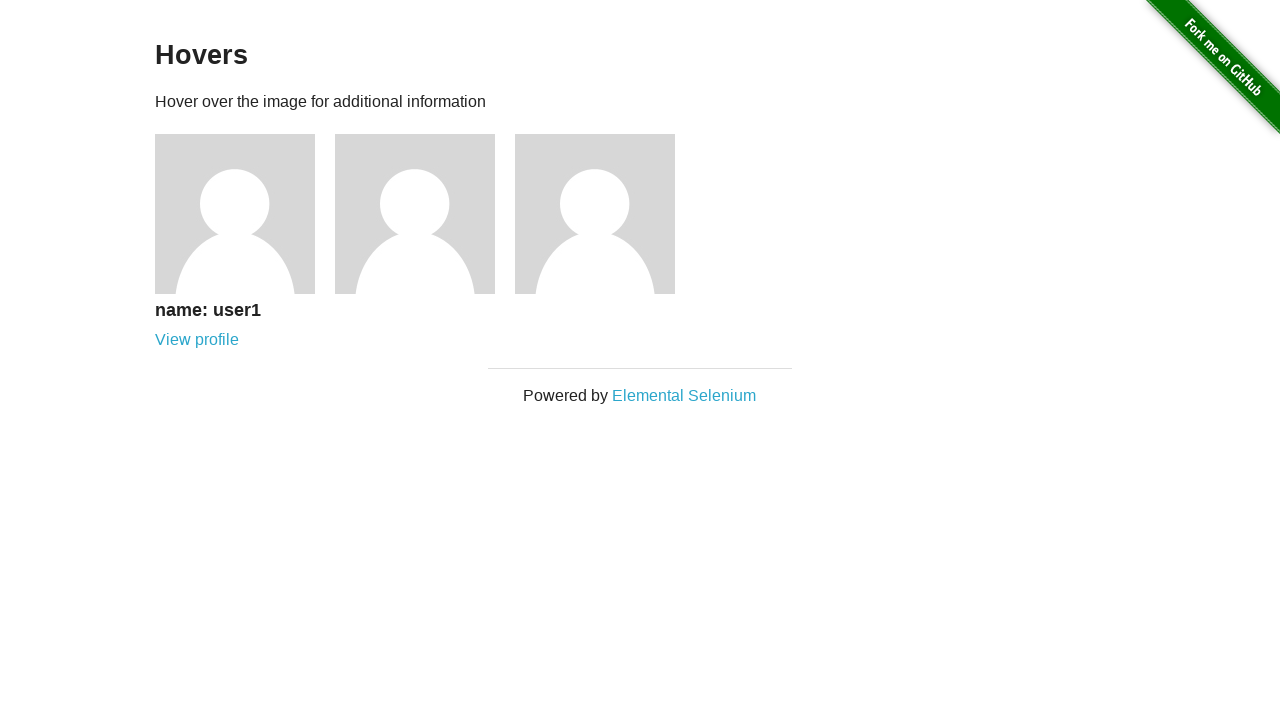

Figcaption text became visible after hover
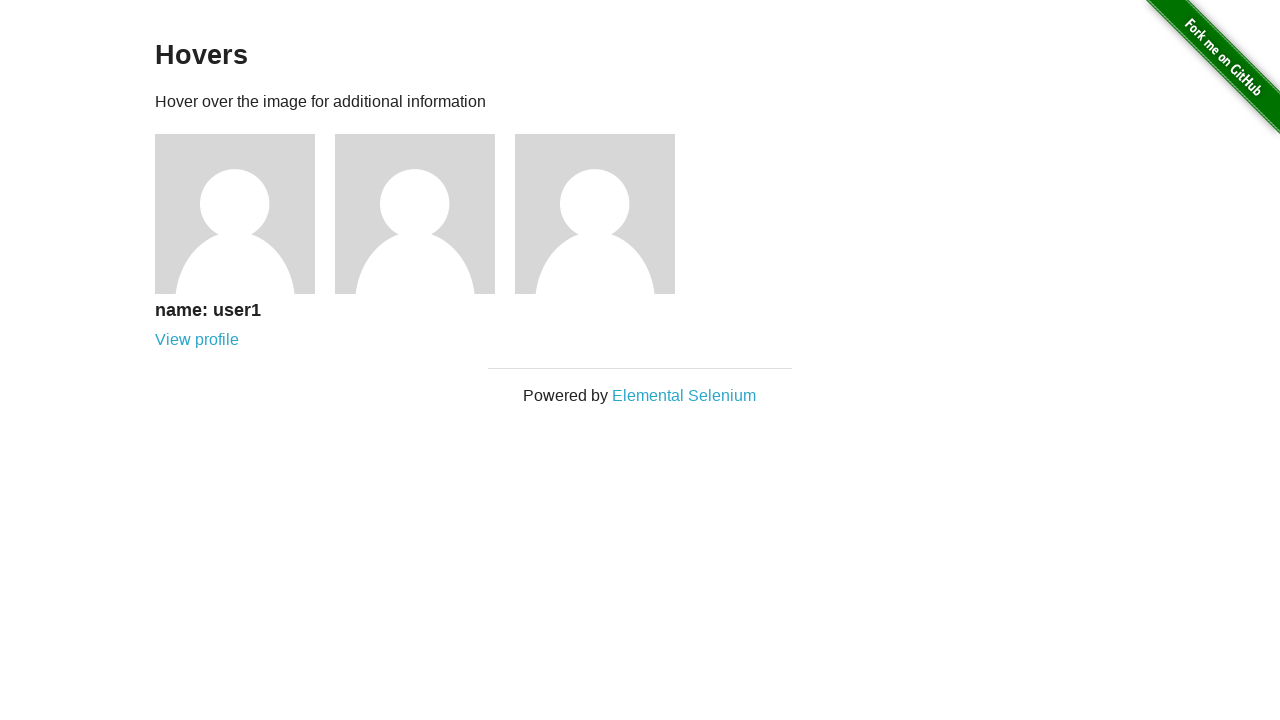

Verified figcaption displays 'name: user1'
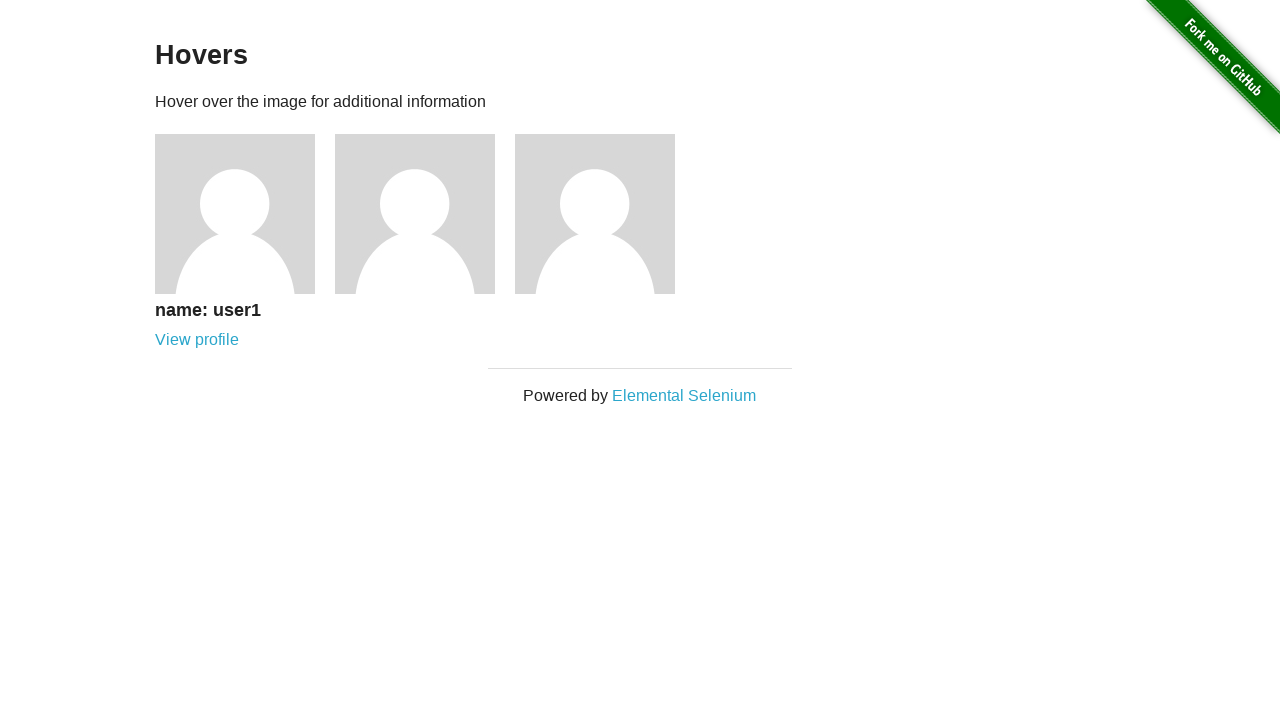

Verified the hidden link is now enabled and visible
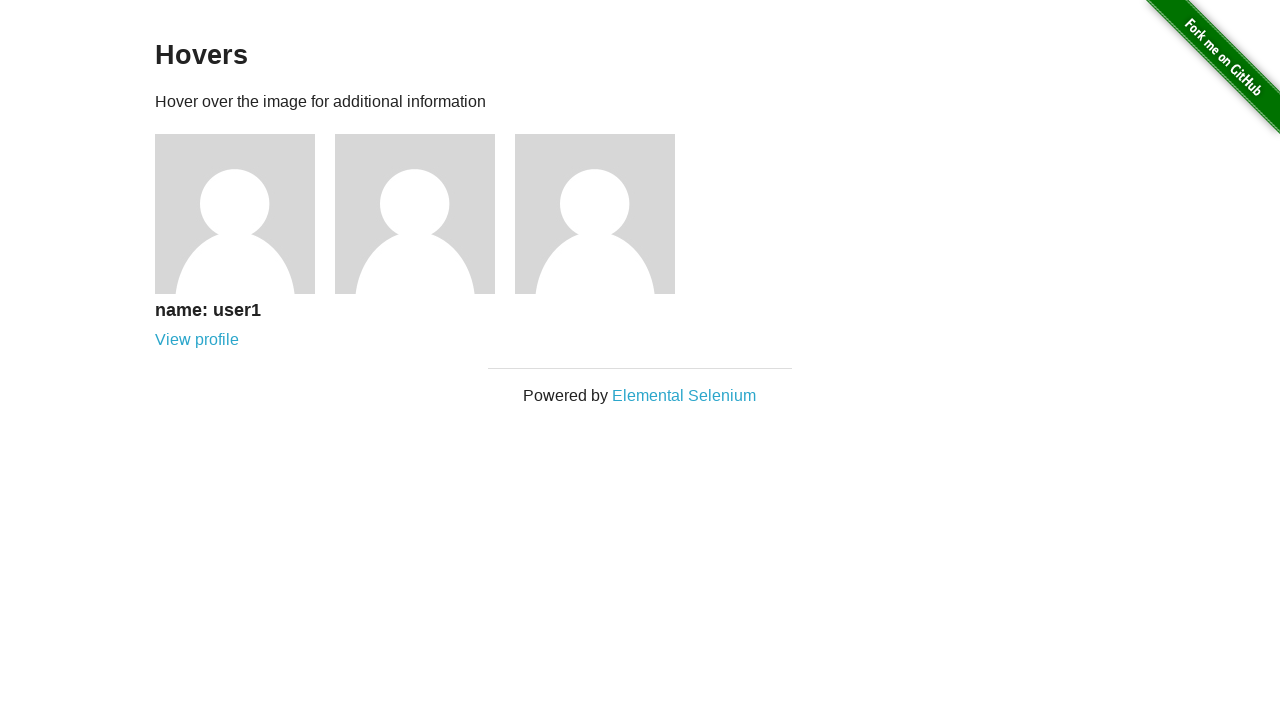

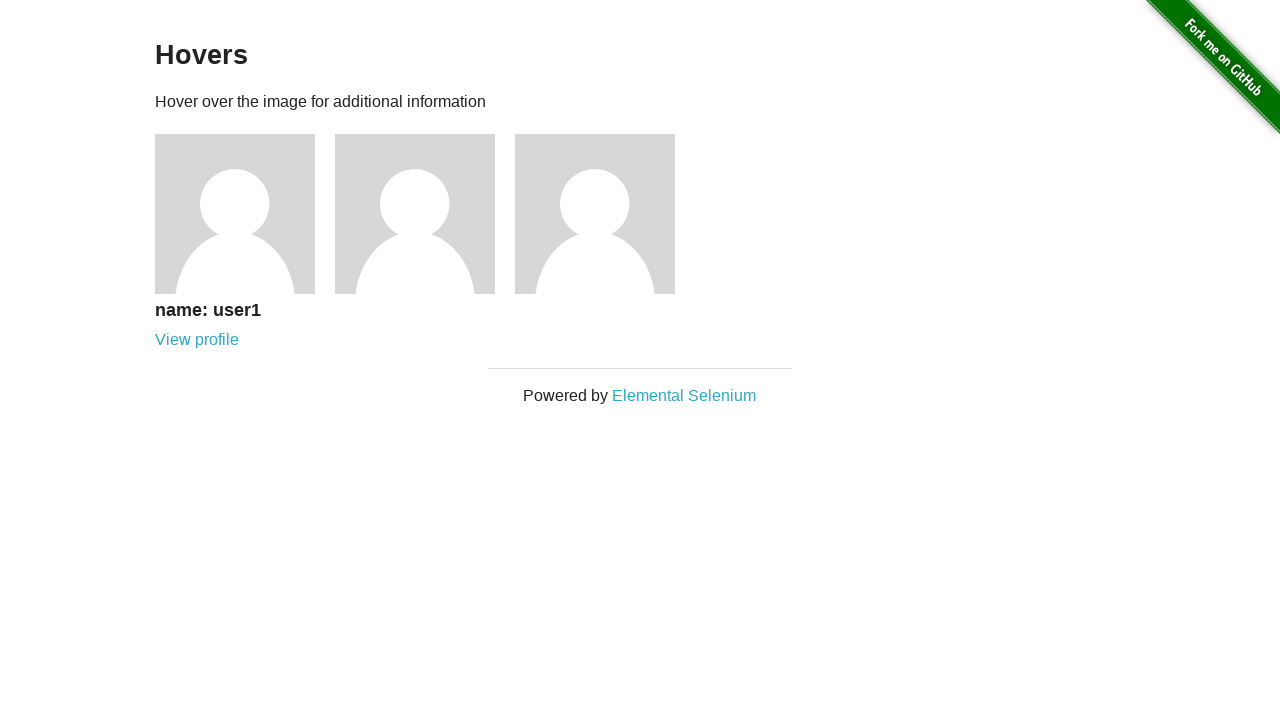